Tests handling multiple browser tabs by opening a new tab, interacting with elements and an alert box on the new tab, closing it, then returning to the parent window to fill a form field.

Starting URL: https://www.hyrtutorials.com/p/window-handles-practice.html

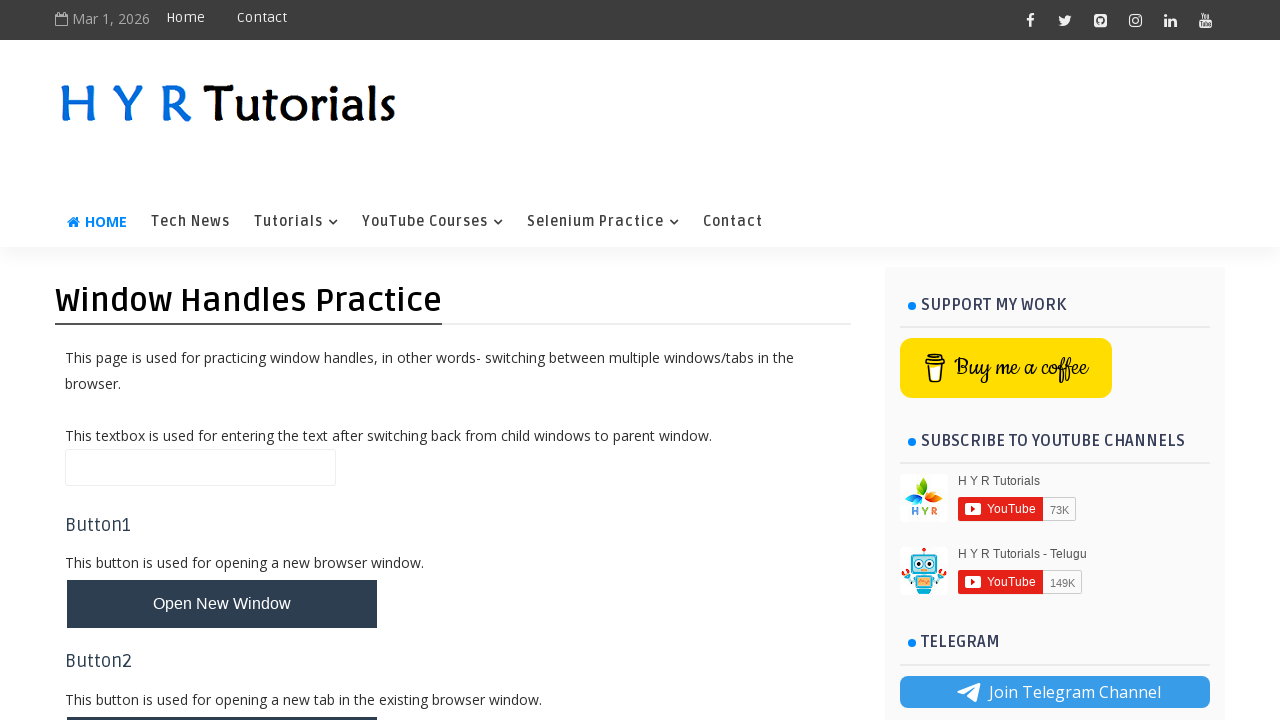

Clicked button to open new tab at (222, 696) on #newTabBtn
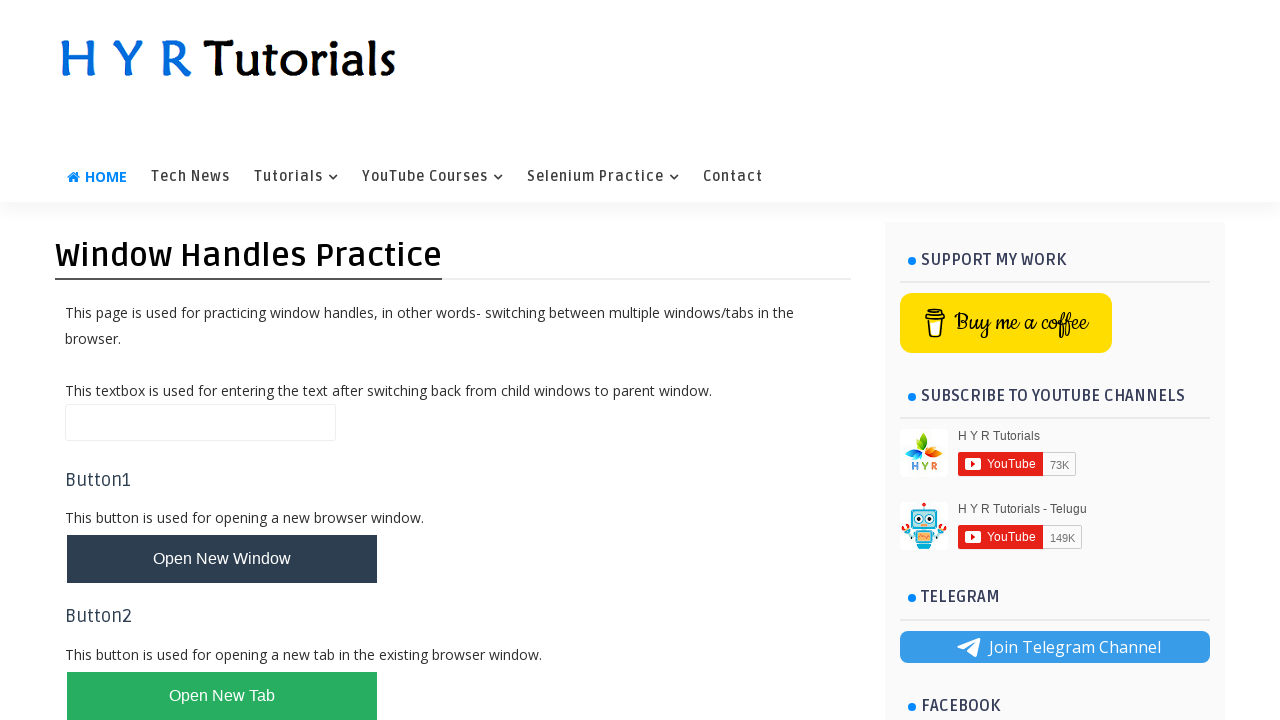

New tab loaded and ready
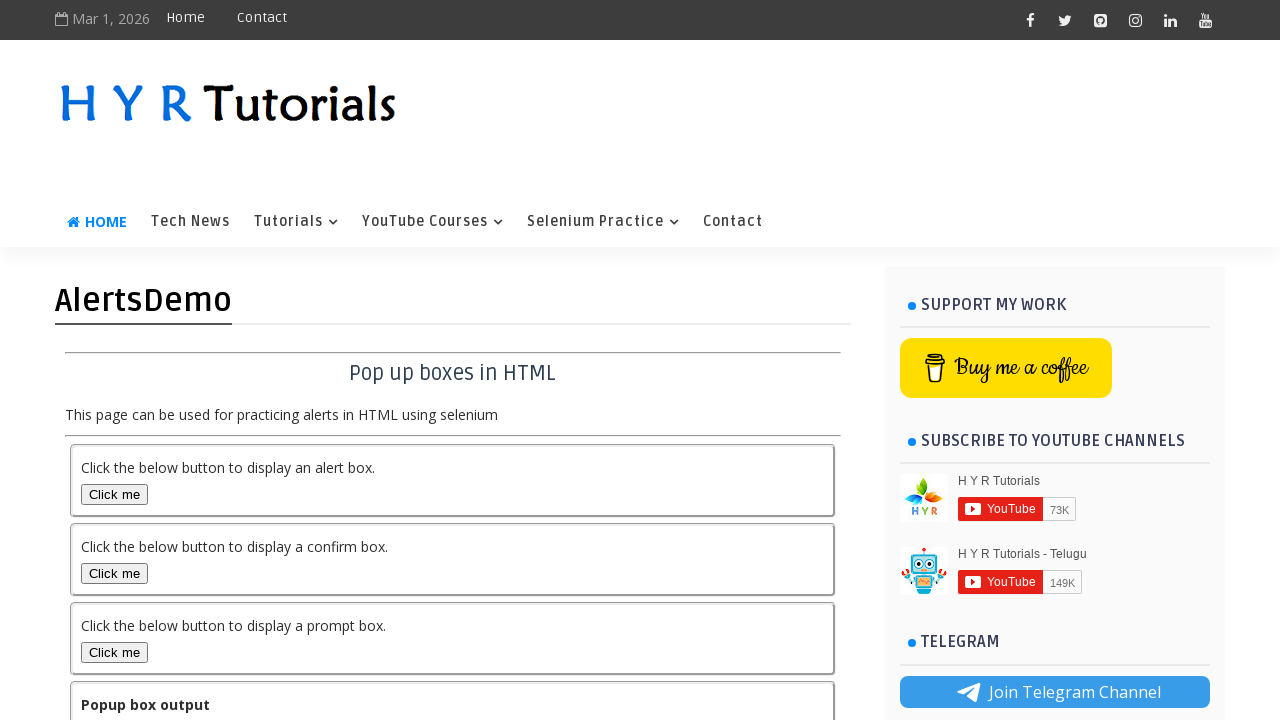

Read output text from new tab: 

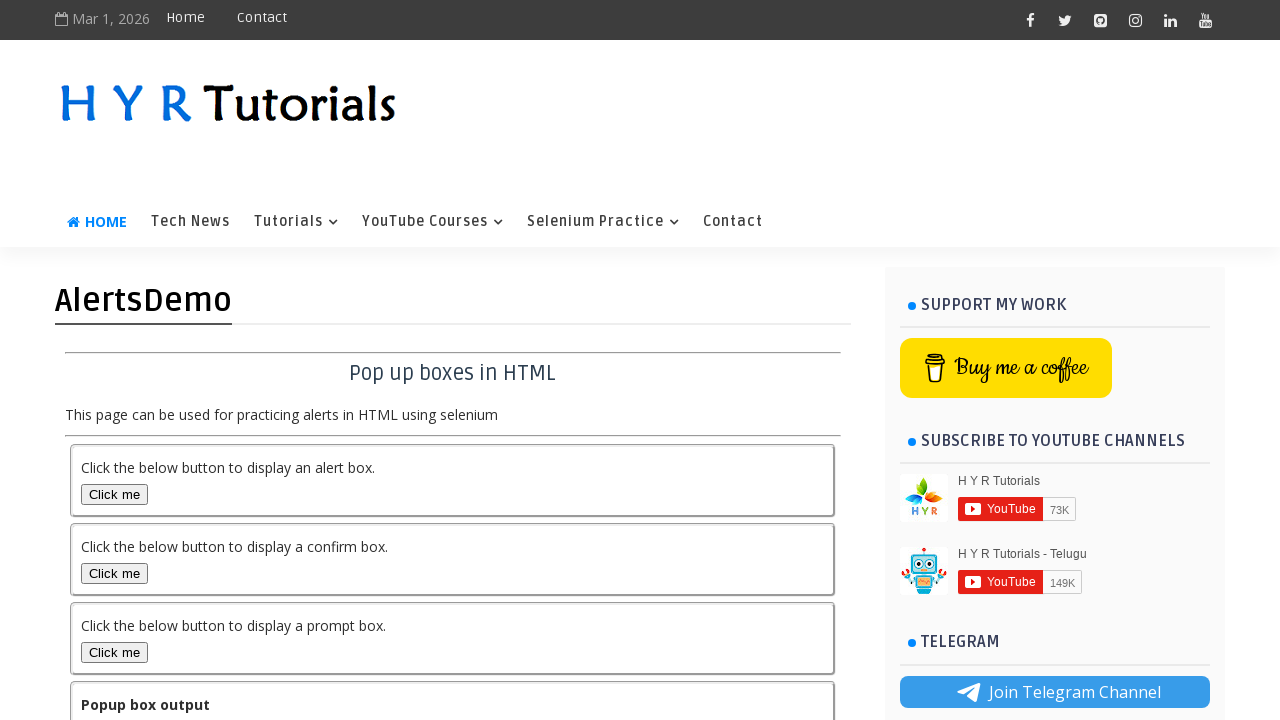

Clicked alert box button at (114, 494) on #alertBox
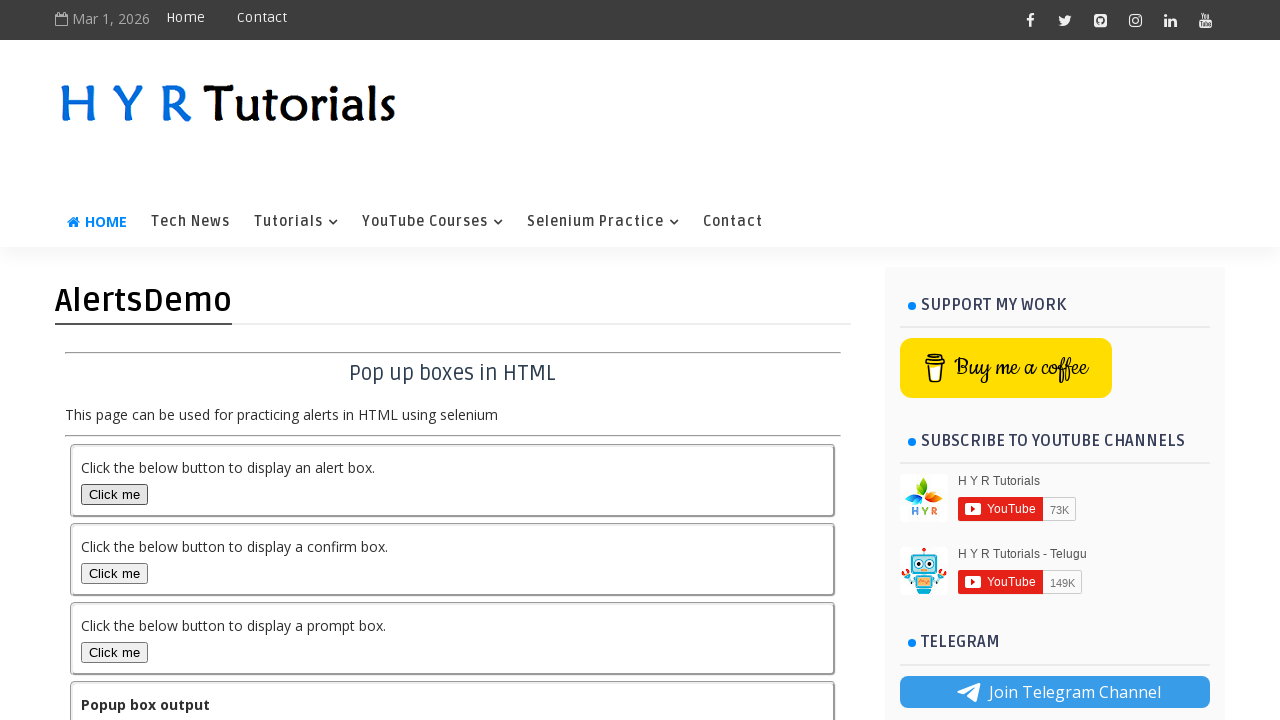

Alert dialog accepted at (114, 494) on #alertBox
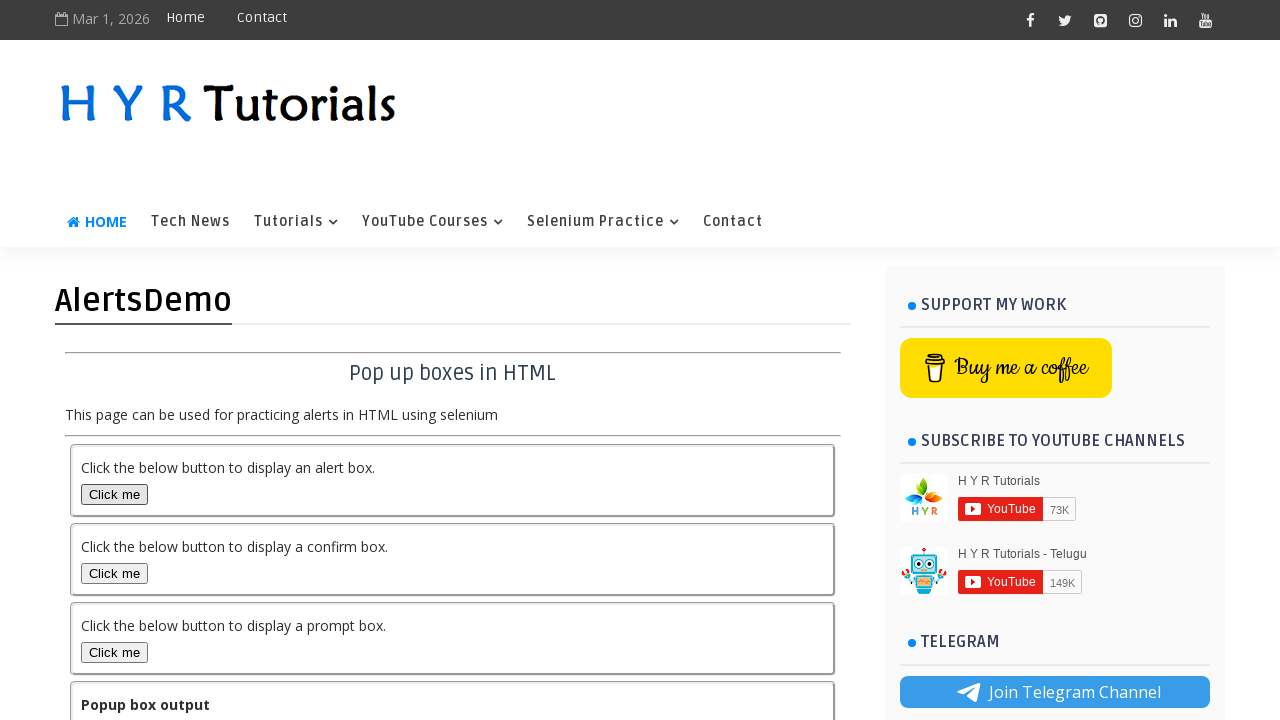

Read output text after alert: You selected alert popup
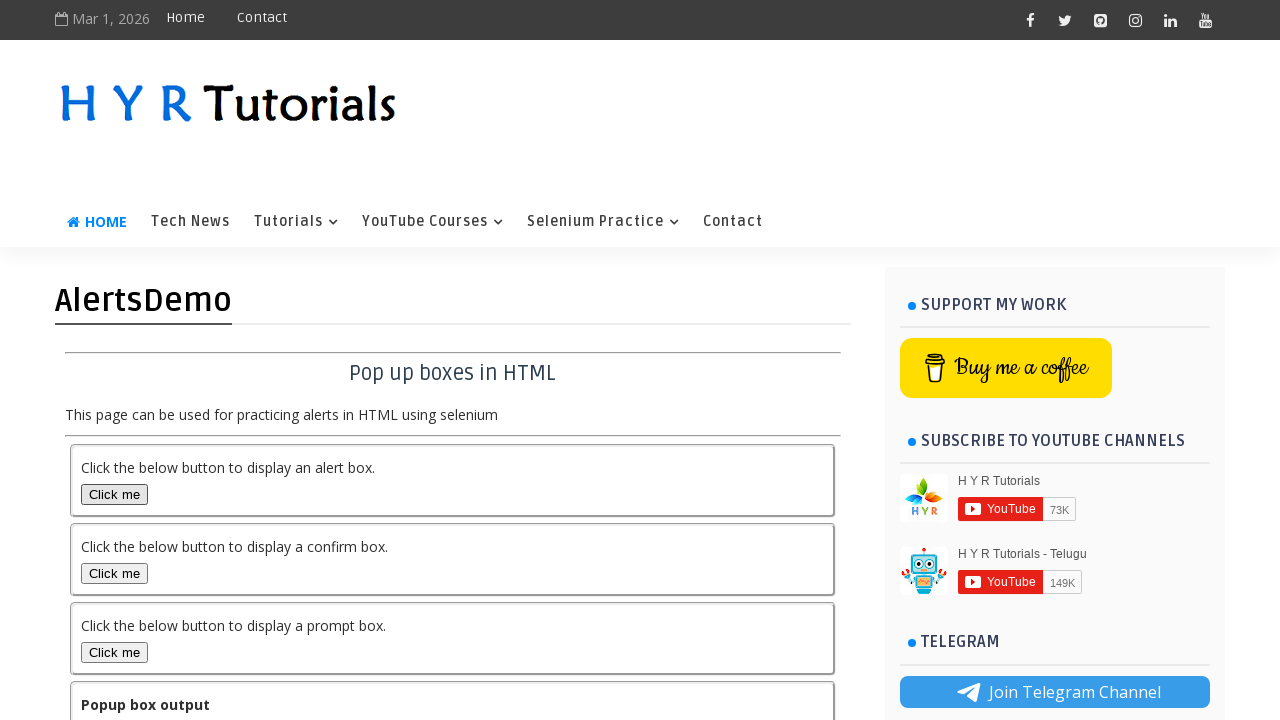

Closed new tab
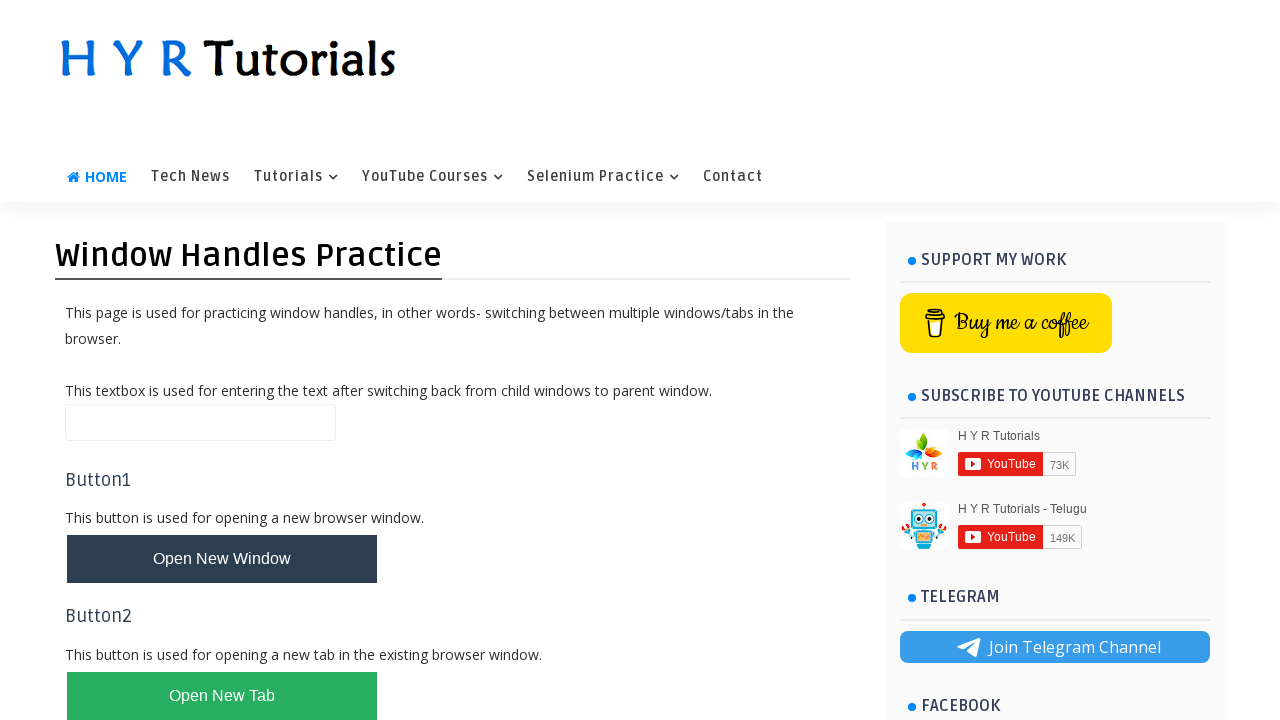

Filled name field with 'HYR TUtorials' on original page on #name
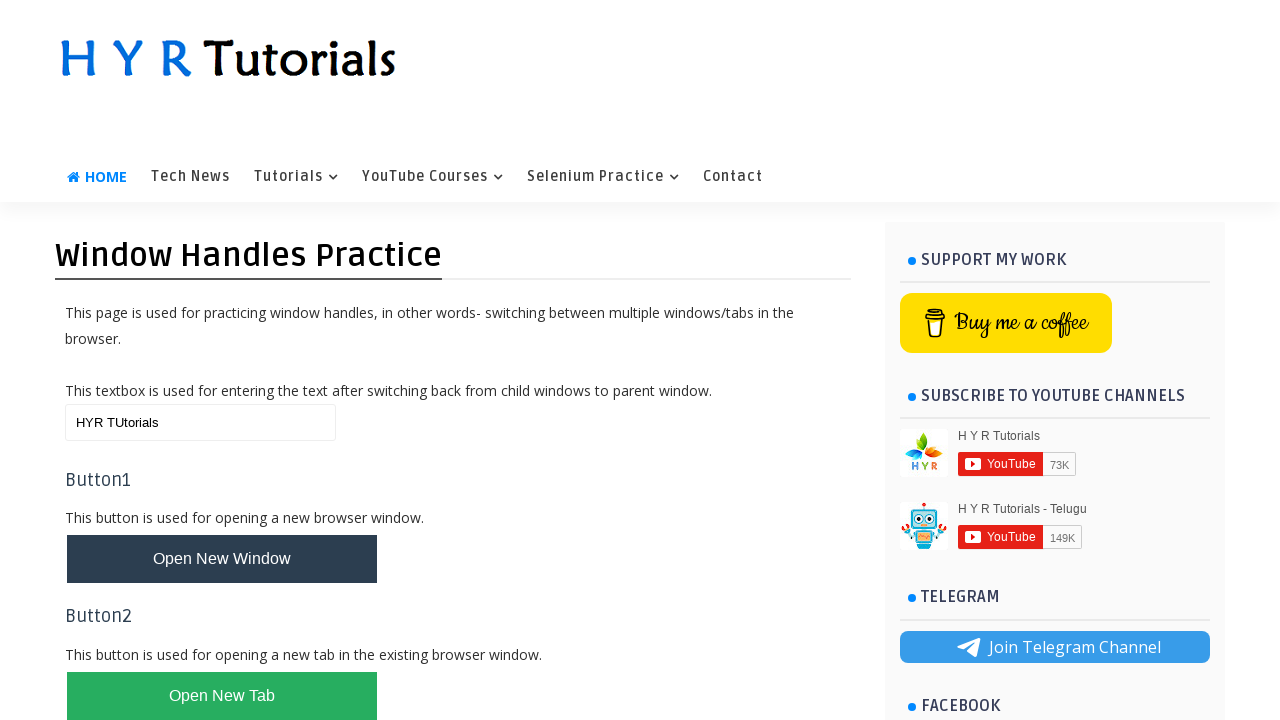

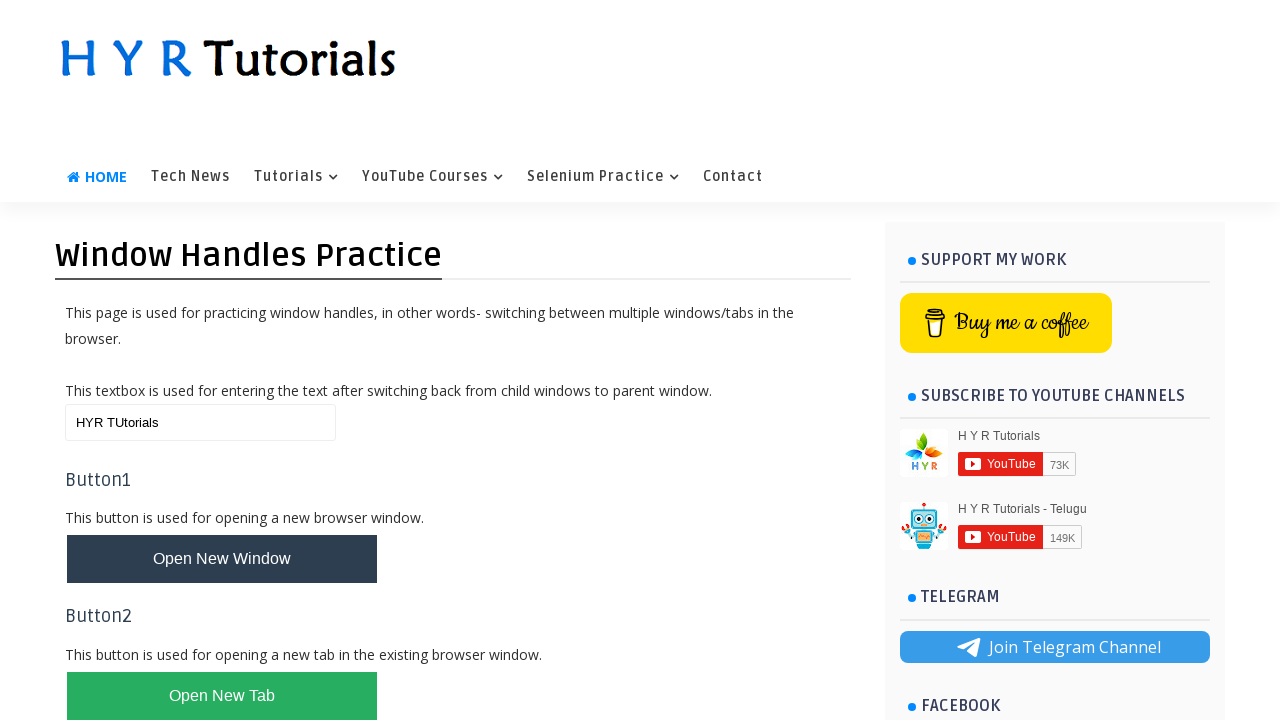